Tests a registration/contact form by filling in personal details including name, email, password, and address fields, then submitting the form.

Starting URL: https://testing.qaautomationlabs.com/form.php

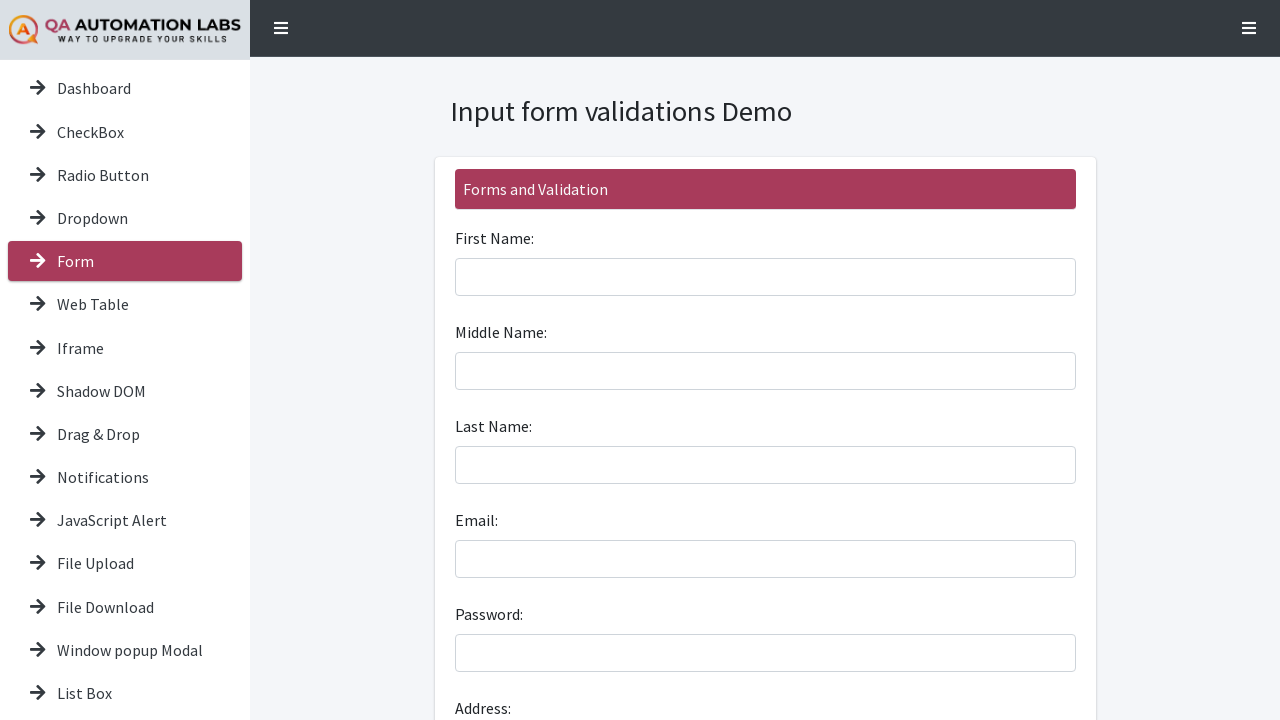

Clicked on First Name field at (765, 277) on internal:role=textbox[name="First Name:"i]
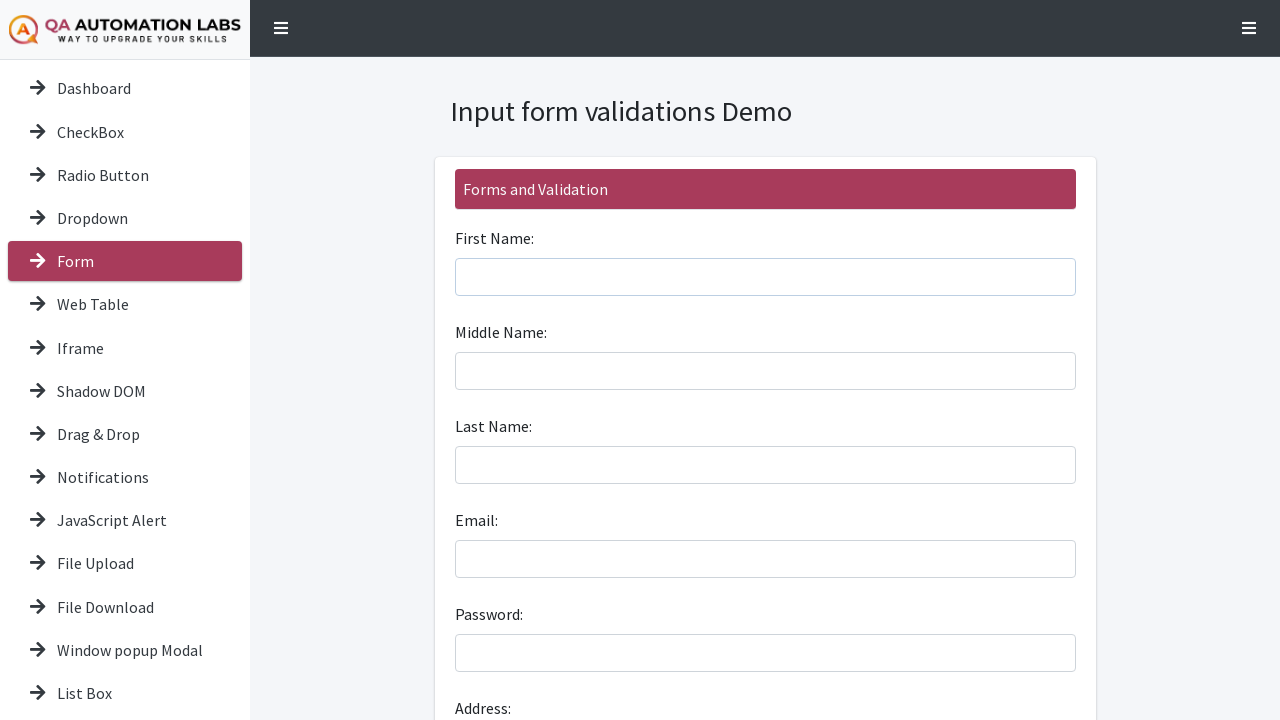

Filled First Name field with 'Jennifer' on internal:role=textbox[name="First Name:"i]
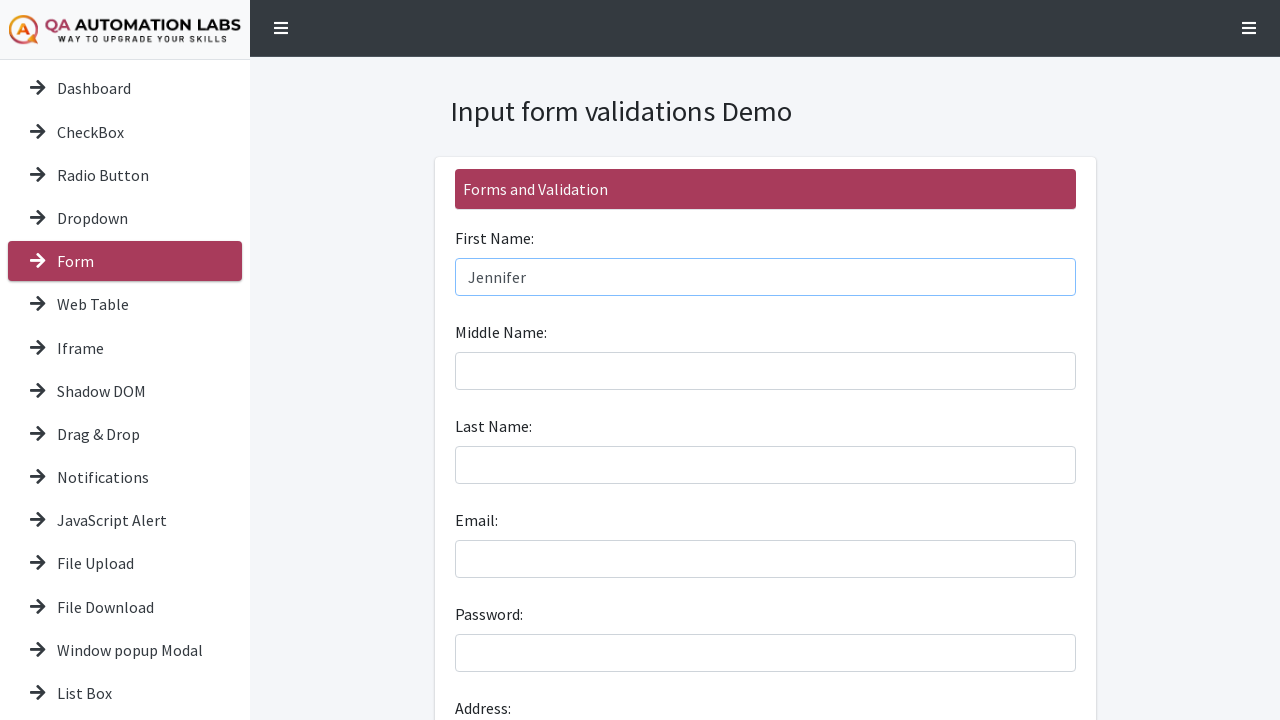

Clicked on Middle Name field at (765, 371) on internal:role=textbox[name="Middle Name:"i]
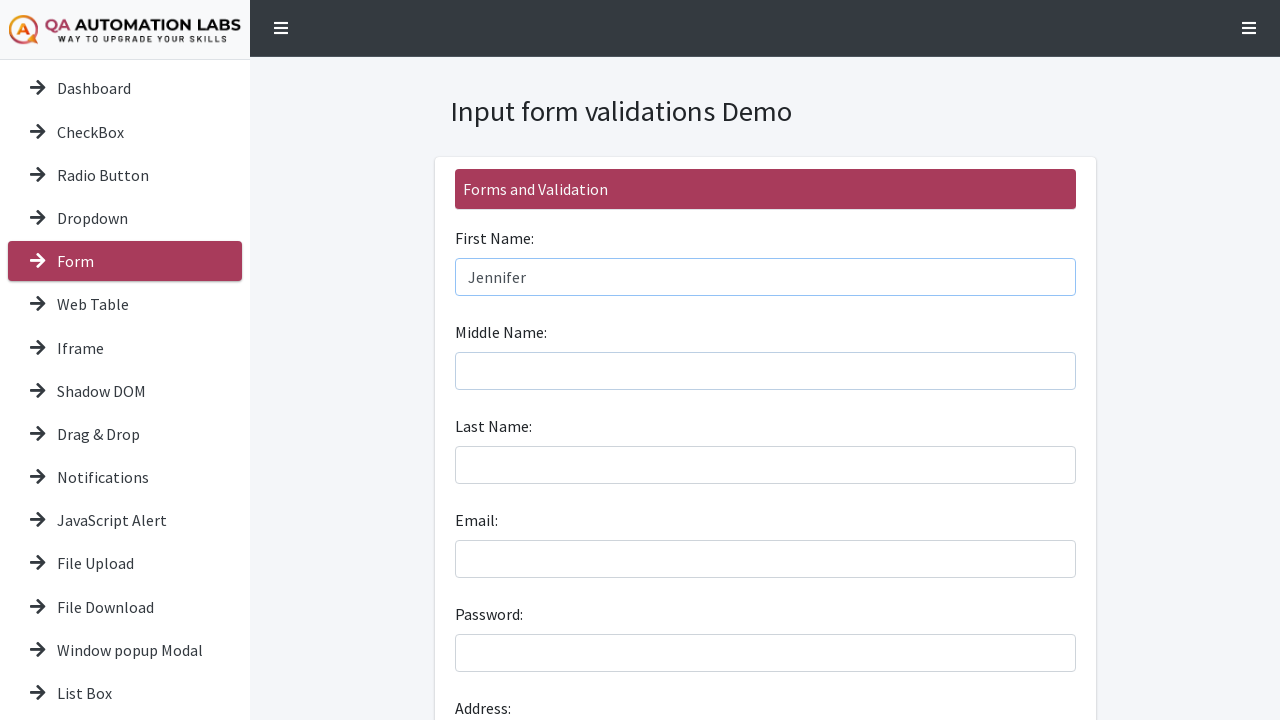

Filled Middle Name field with 'Marie' on internal:role=textbox[name="Middle Name:"i]
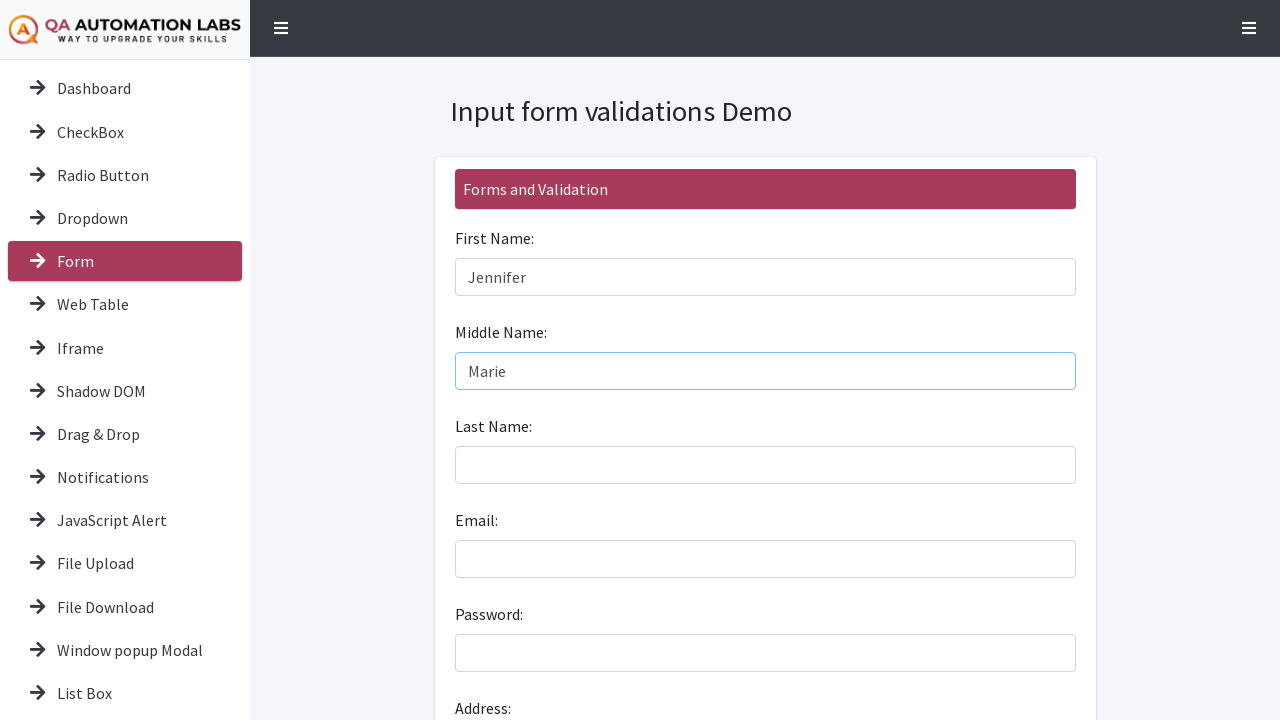

Clicked on Last Name field at (765, 465) on internal:role=textbox[name="Last Name:"i]
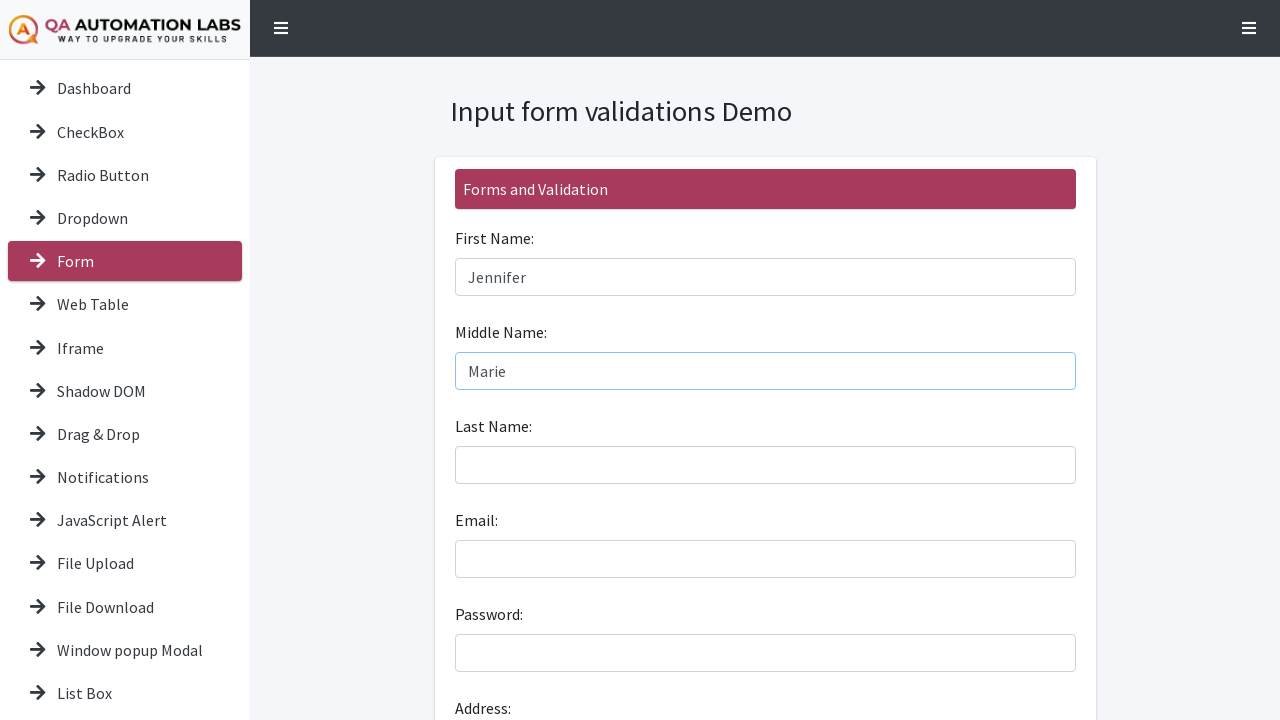

Filled Last Name field with 'Thompson' on internal:role=textbox[name="Last Name:"i]
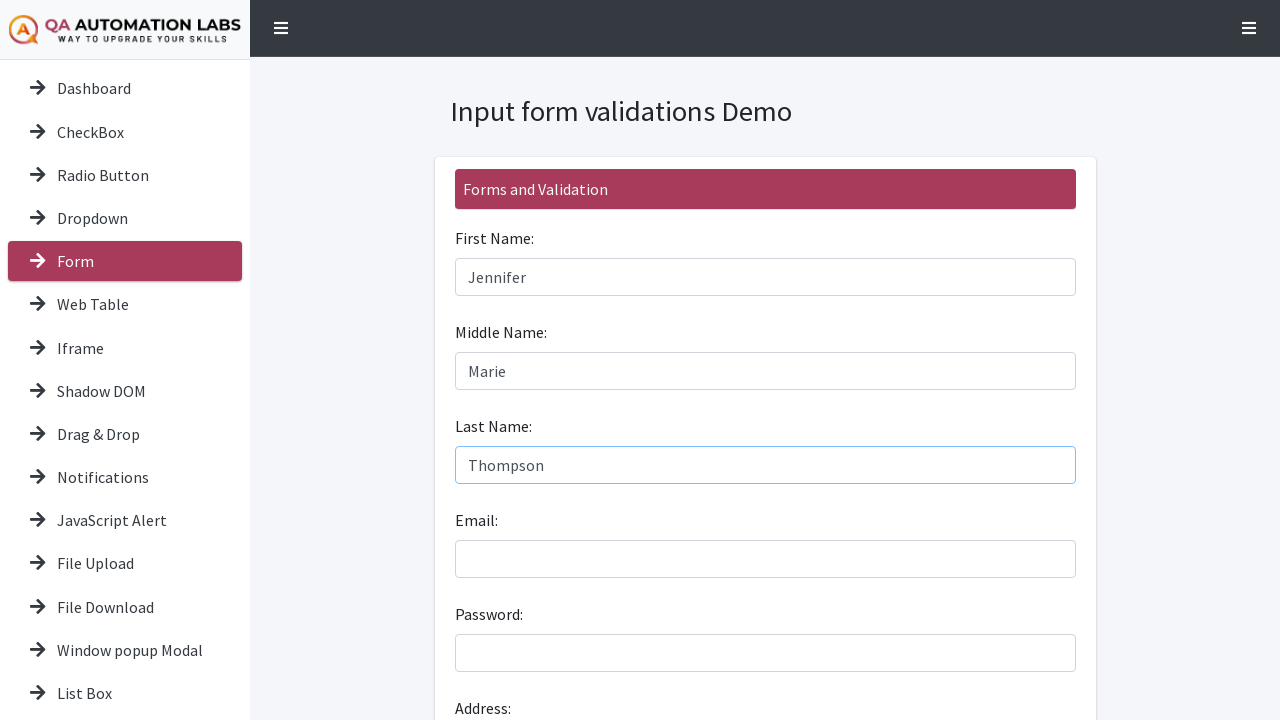

Clicked on Email field at (765, 559) on internal:role=textbox[name="Email:"i]
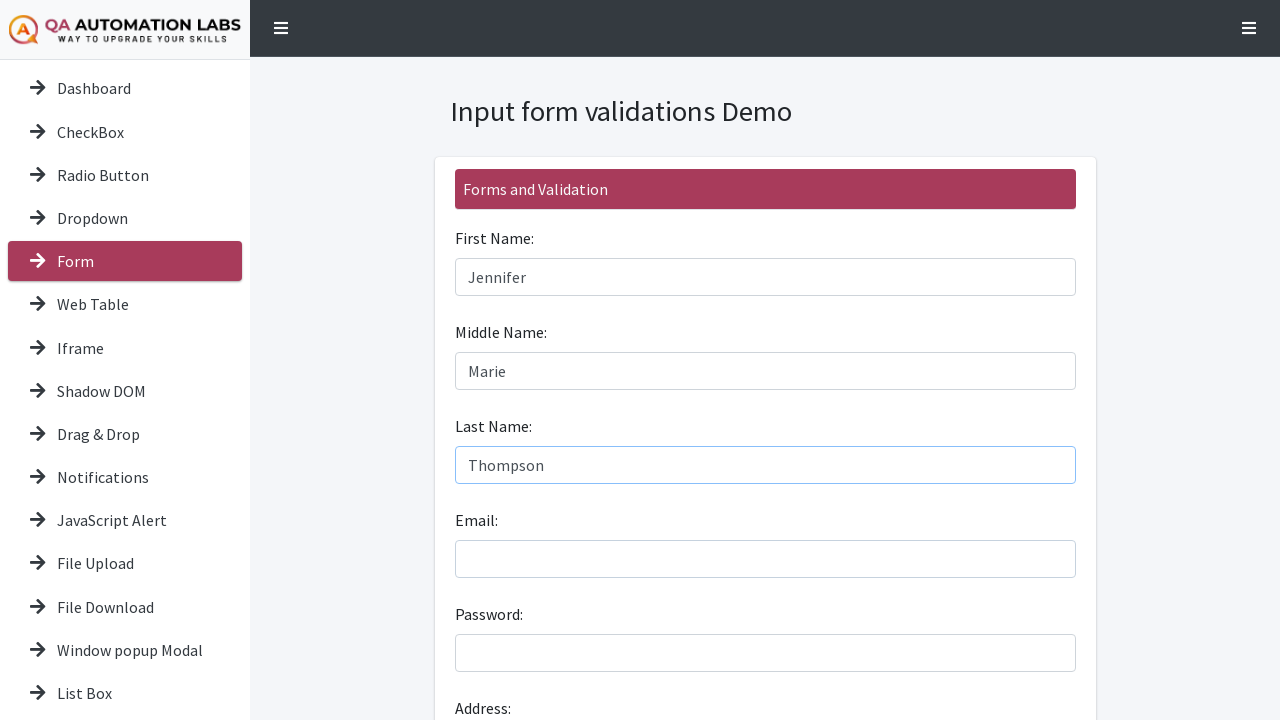

Filled Email field with 'jennifer.thompson@example.com' on internal:role=textbox[name="Email:"i]
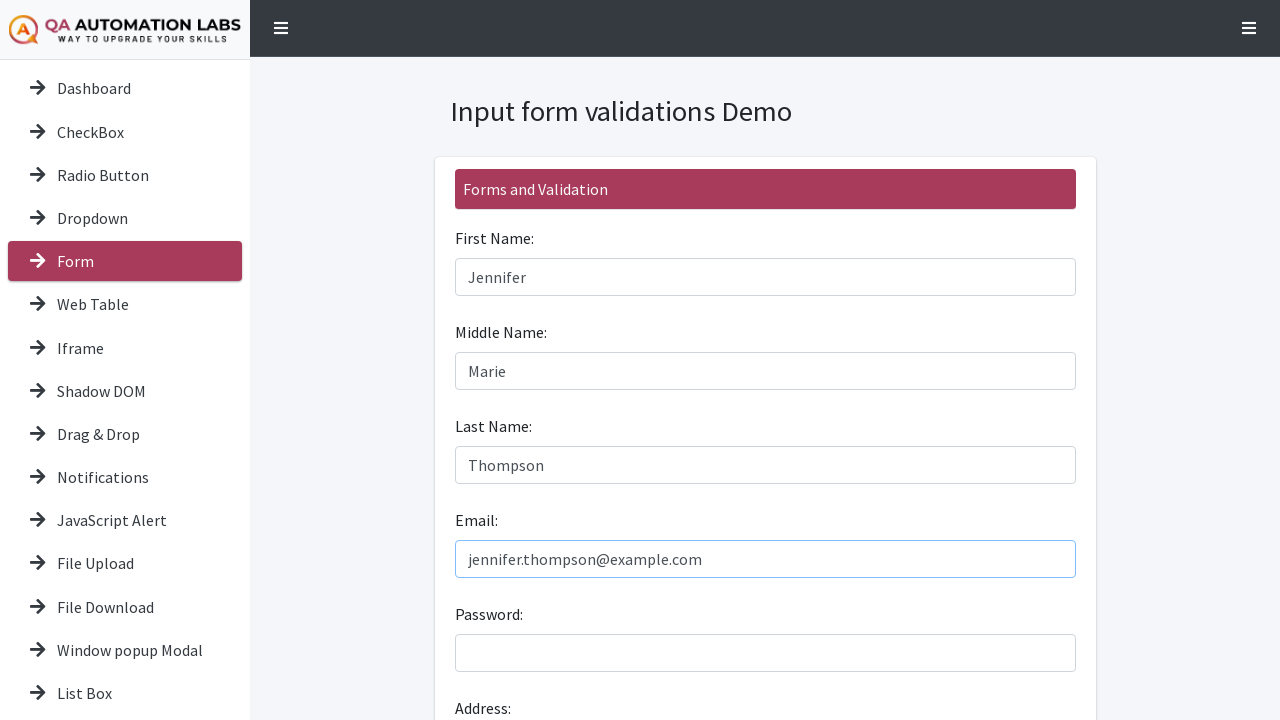

Clicked on Password field at (765, 653) on internal:role=textbox[name="Password:"i]
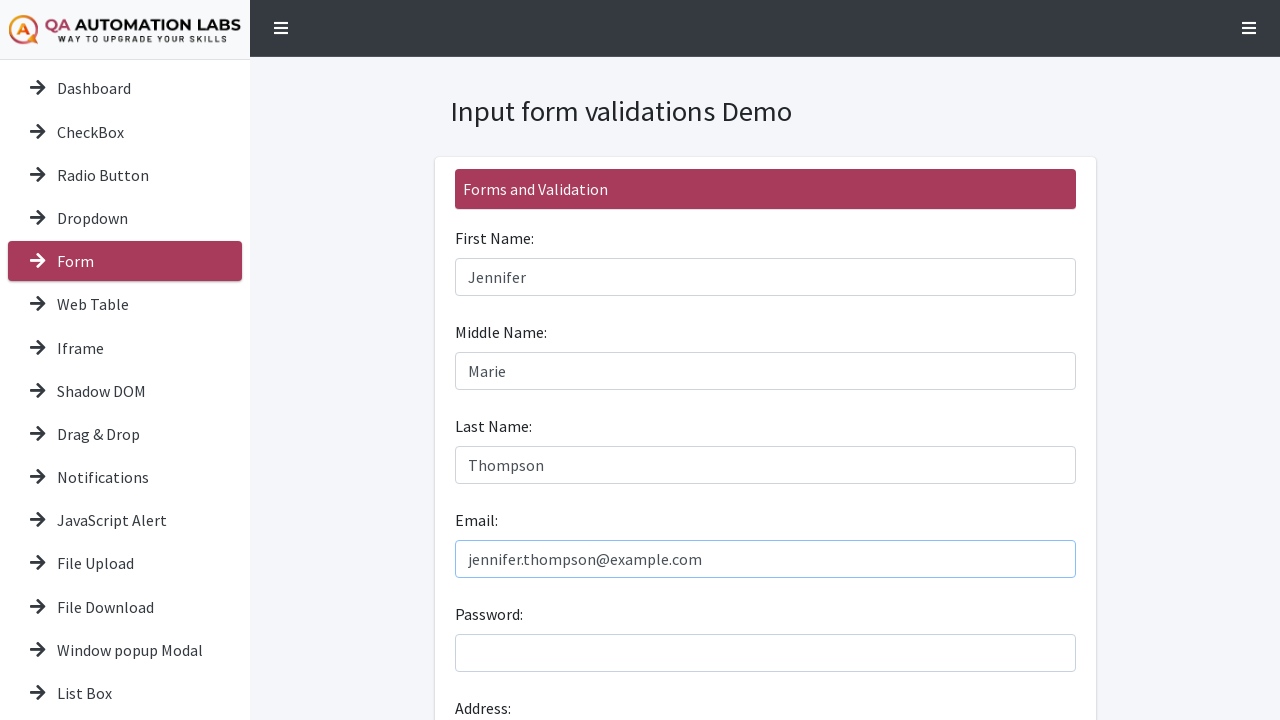

Filled Password field with 'SecurePass#456' on internal:role=textbox[name="Password:"i]
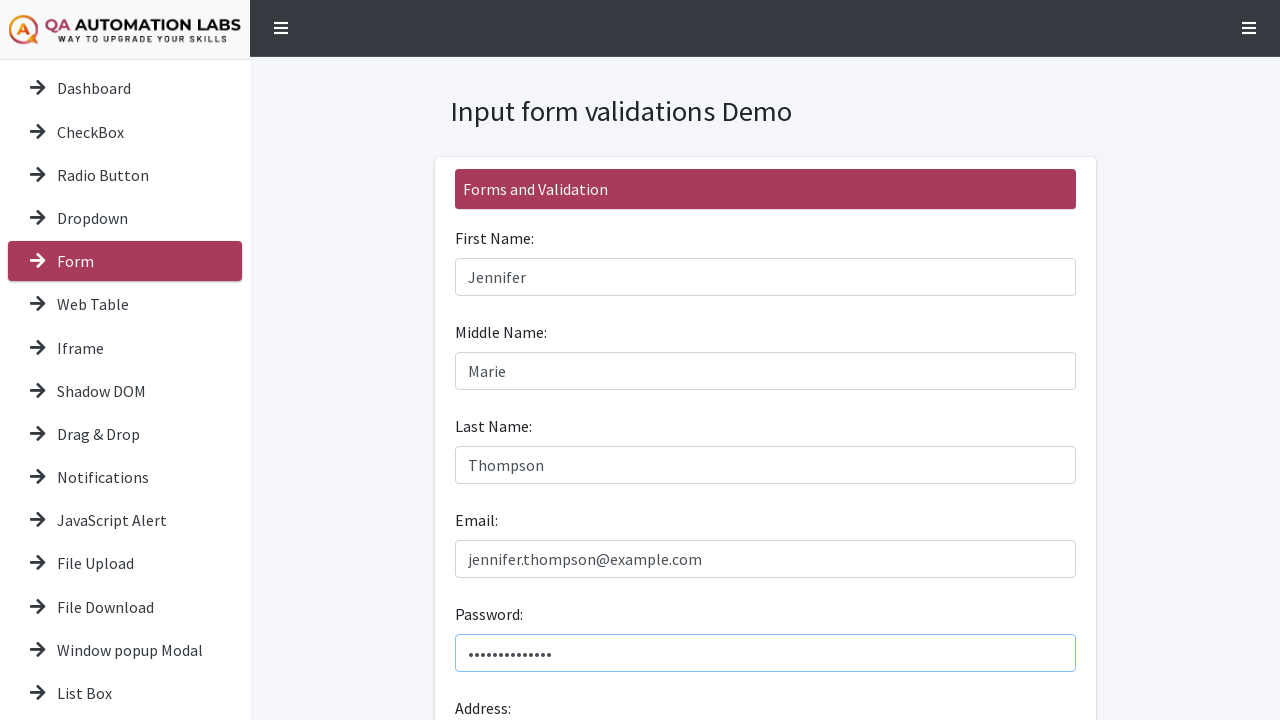

Clicked on Address field at (765, 360) on internal:role=textbox[name="Address:"i]
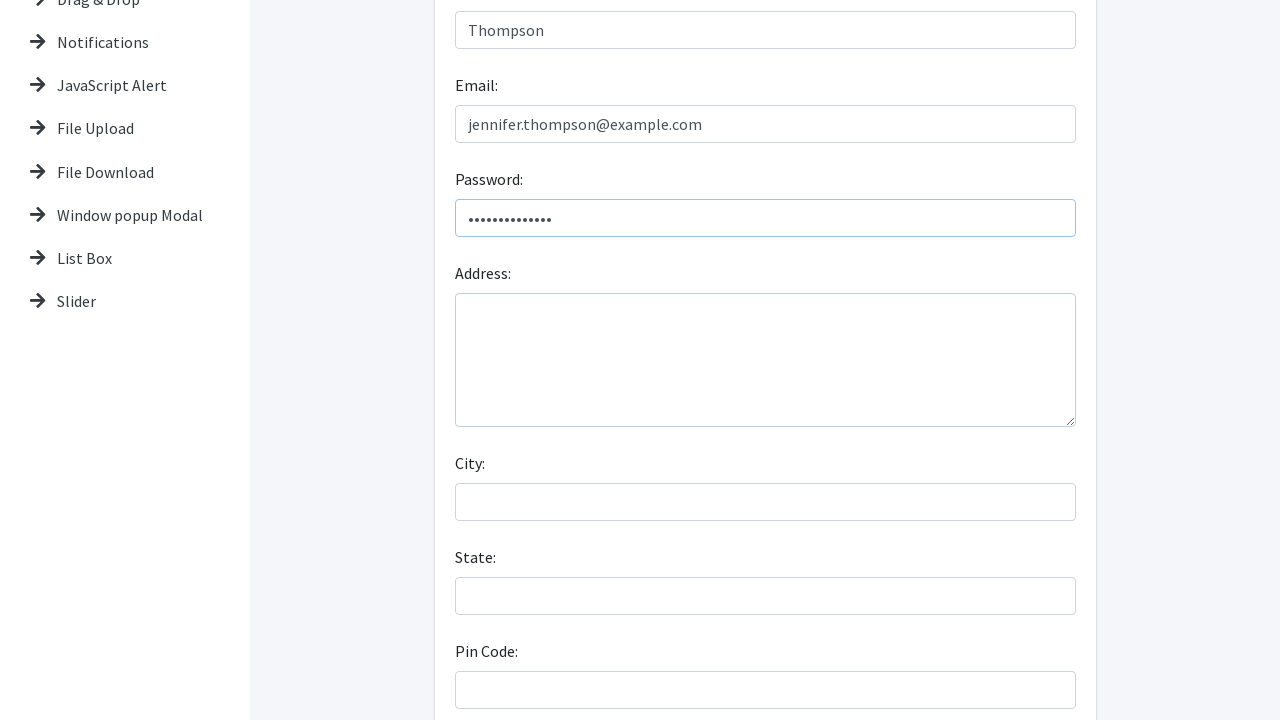

Filled Address field with '123 Oak Street' on internal:role=textbox[name="Address:"i]
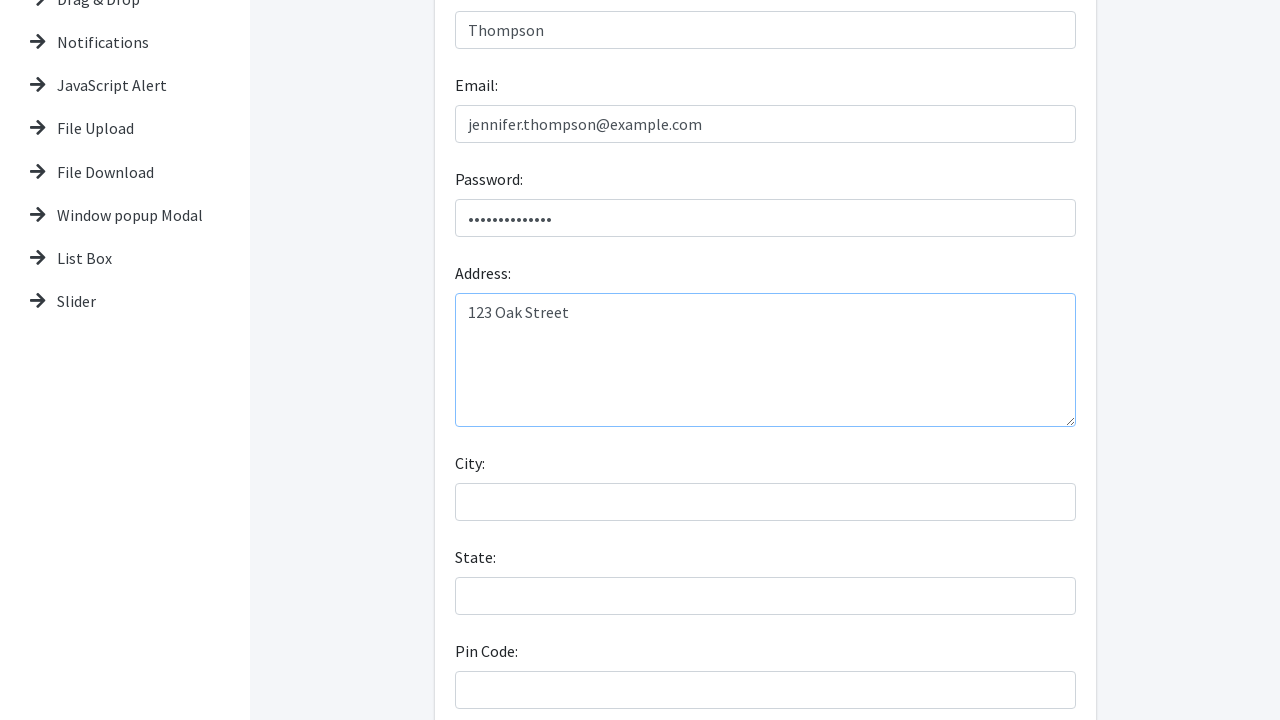

Clicked on City field at (765, 502) on internal:role=textbox[name="City:"i]
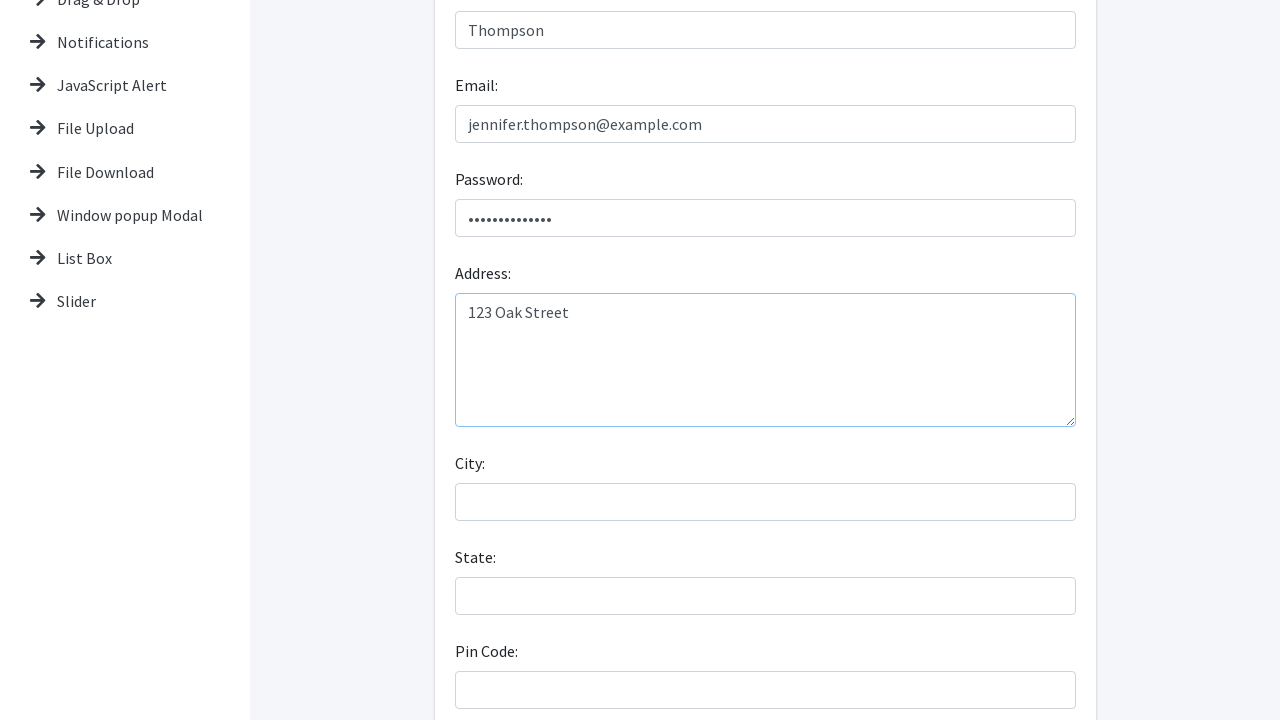

Filled City field with 'Austin' on internal:role=textbox[name="City:"i]
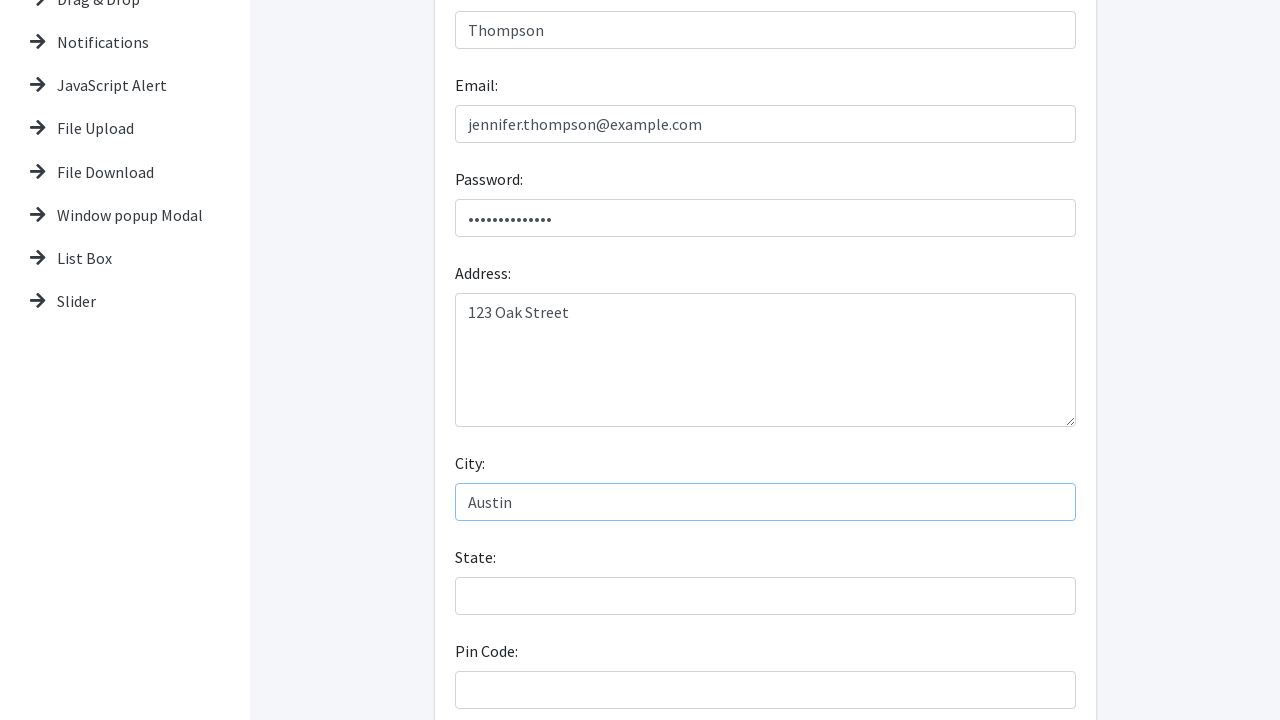

Clicked on State field at (765, 596) on internal:role=textbox[name="State:"i]
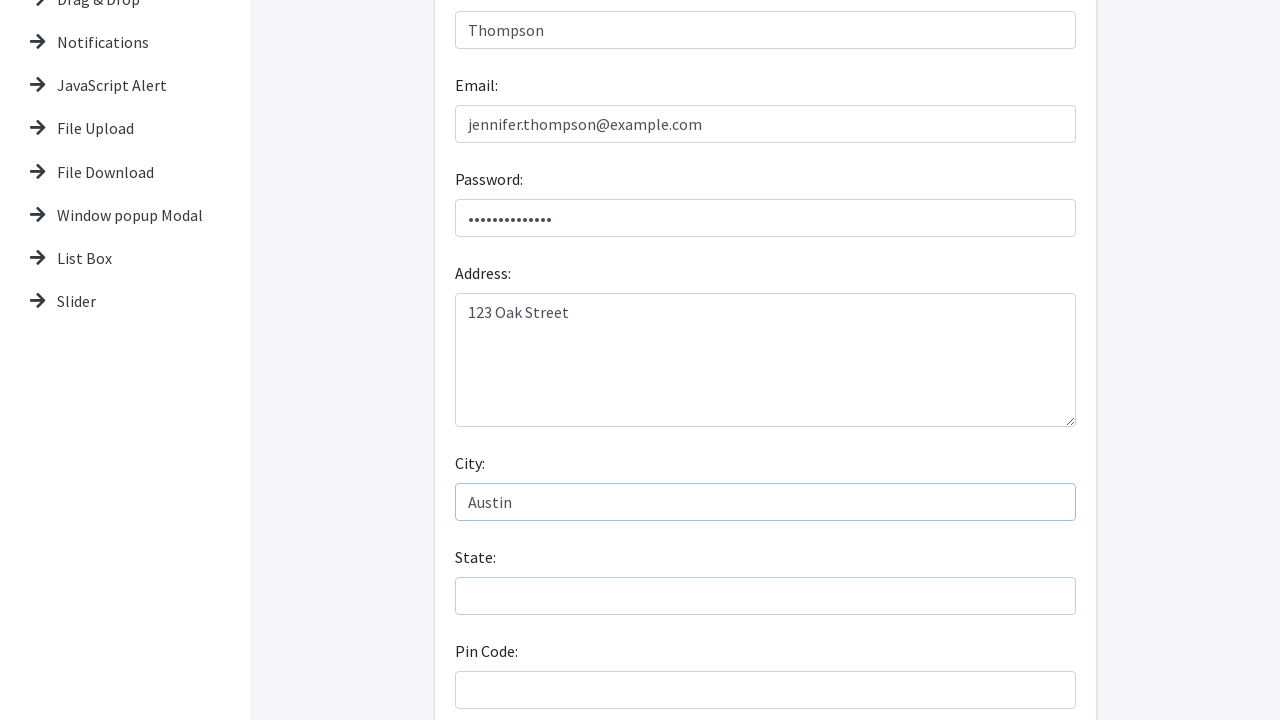

Filled State field with 'Texas' on internal:role=textbox[name="State:"i]
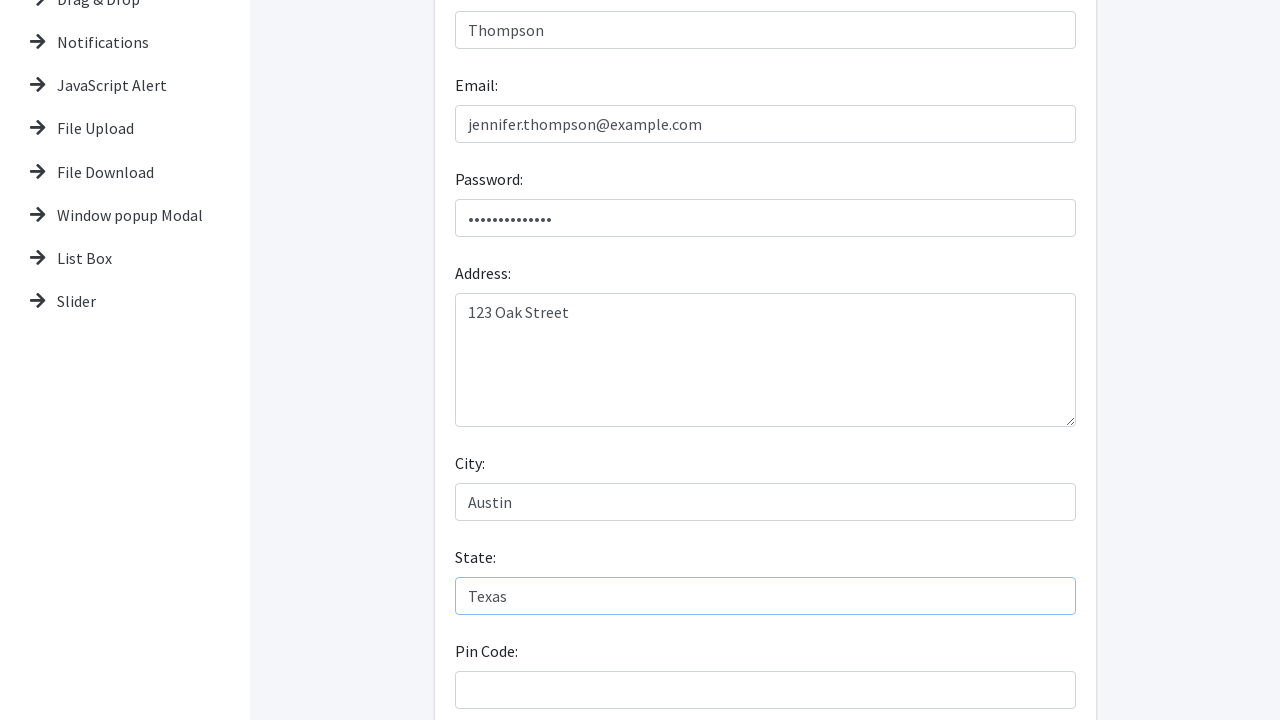

Clicked on Pin Code field at (765, 690) on internal:role=spinbutton[name="Pin Code:"i]
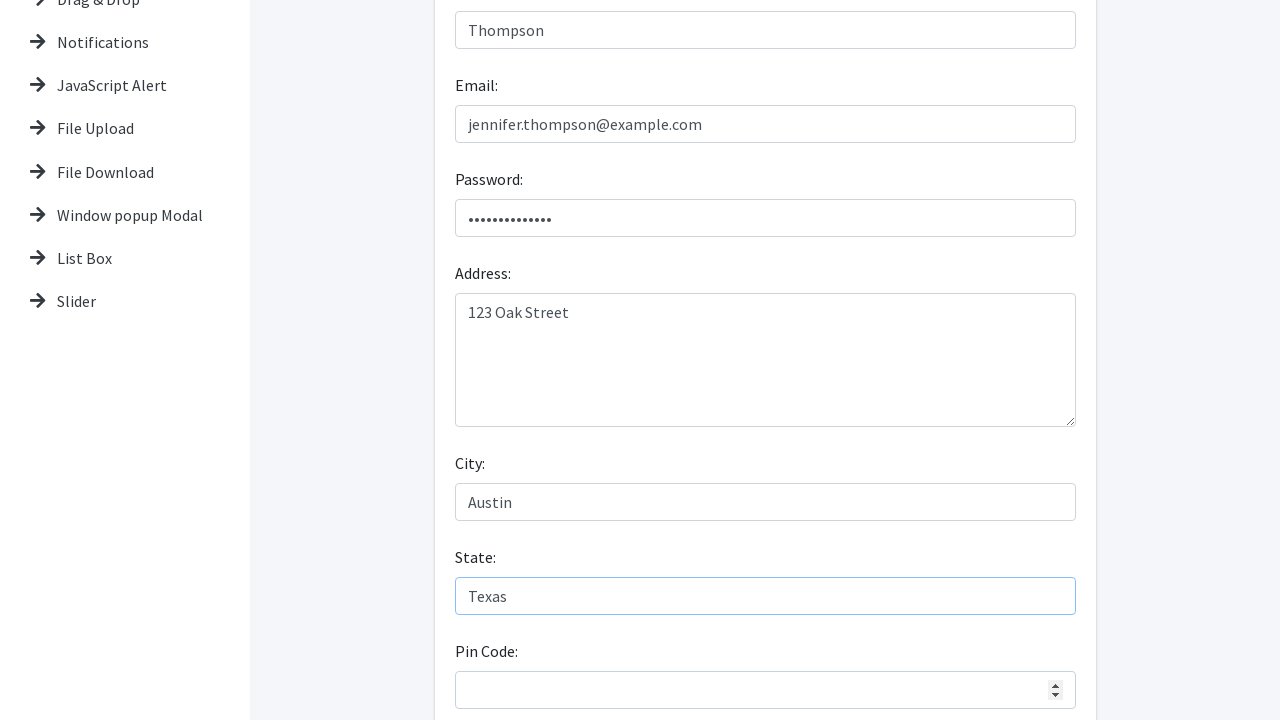

Filled Pin Code field with '78701' on internal:role=spinbutton[name="Pin Code:"i]
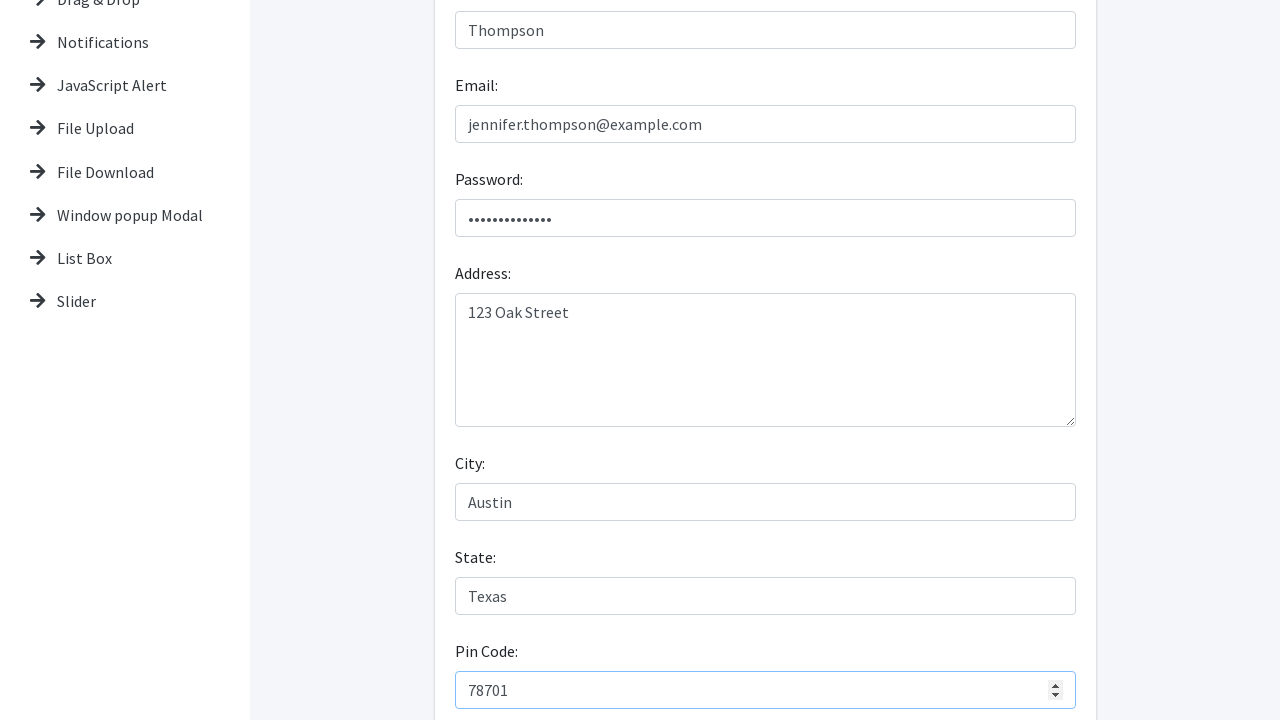

Clicked Submit button to submit the registration form at (484, 603) on internal:role=button[name="Submit"i]
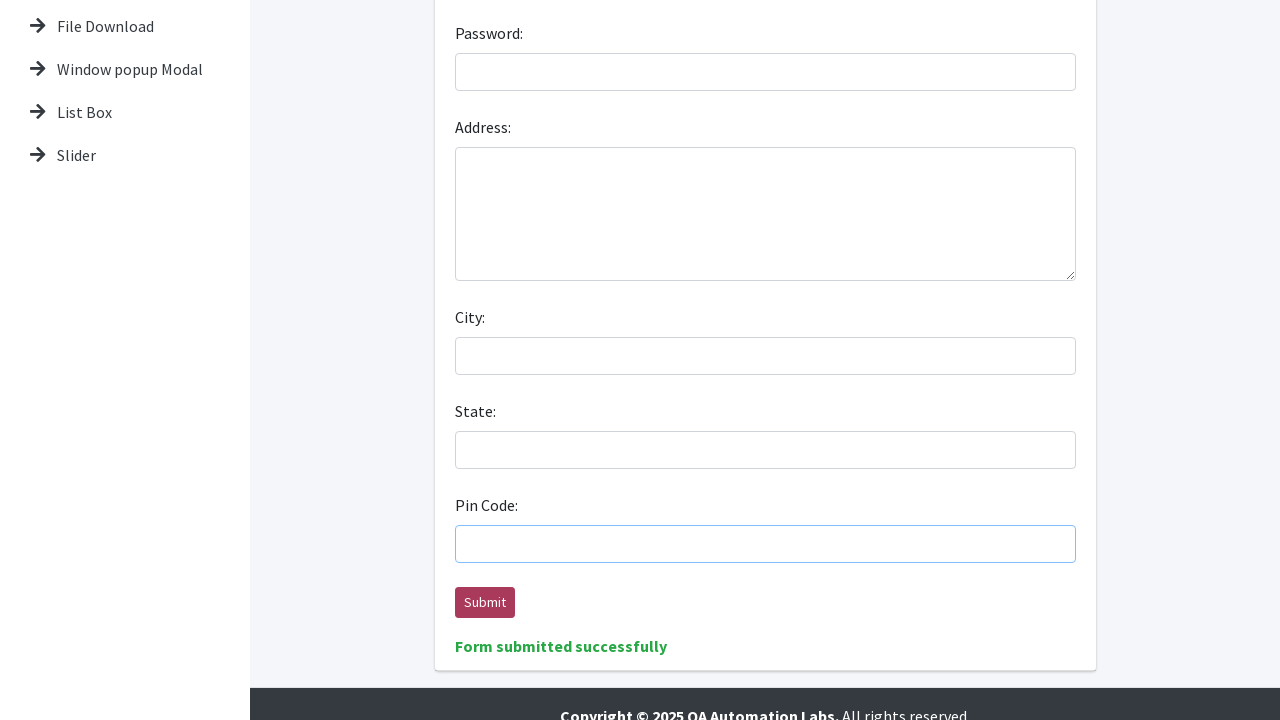

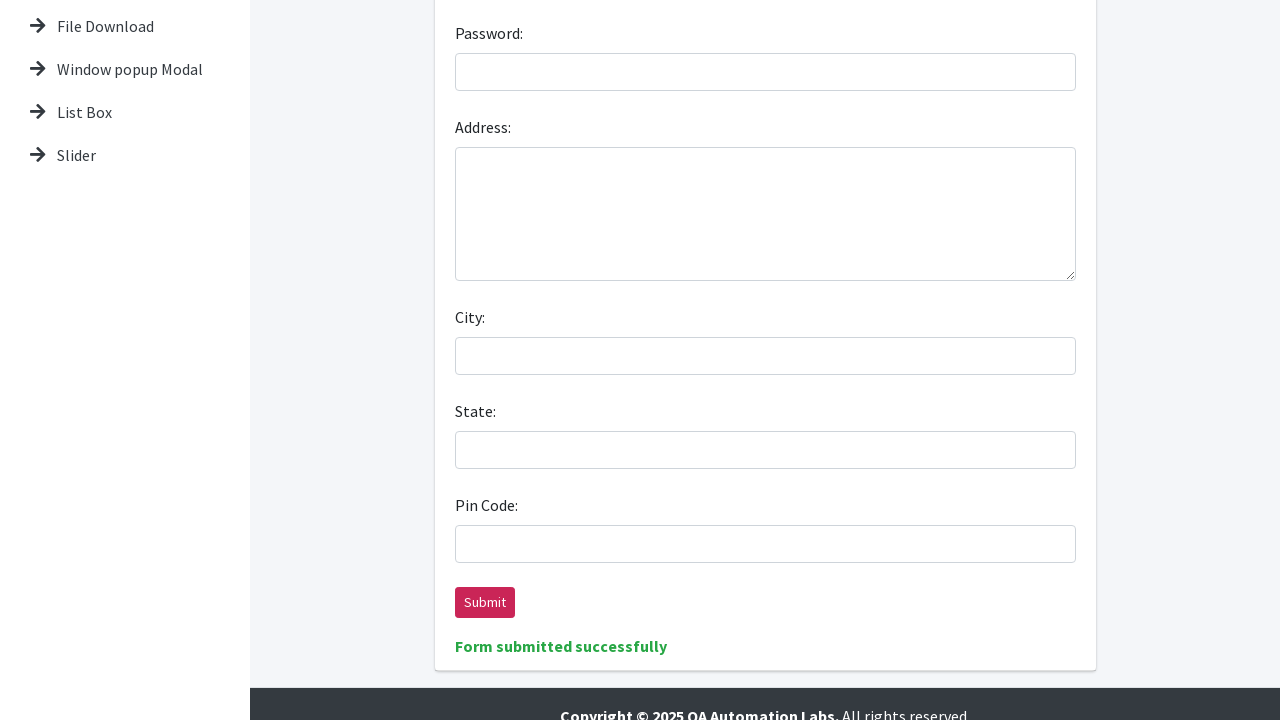